Tests that the contact form handles an invalid name (numeric value) when sending a message.

Starting URL: https://www.demoblaze.com/index.html

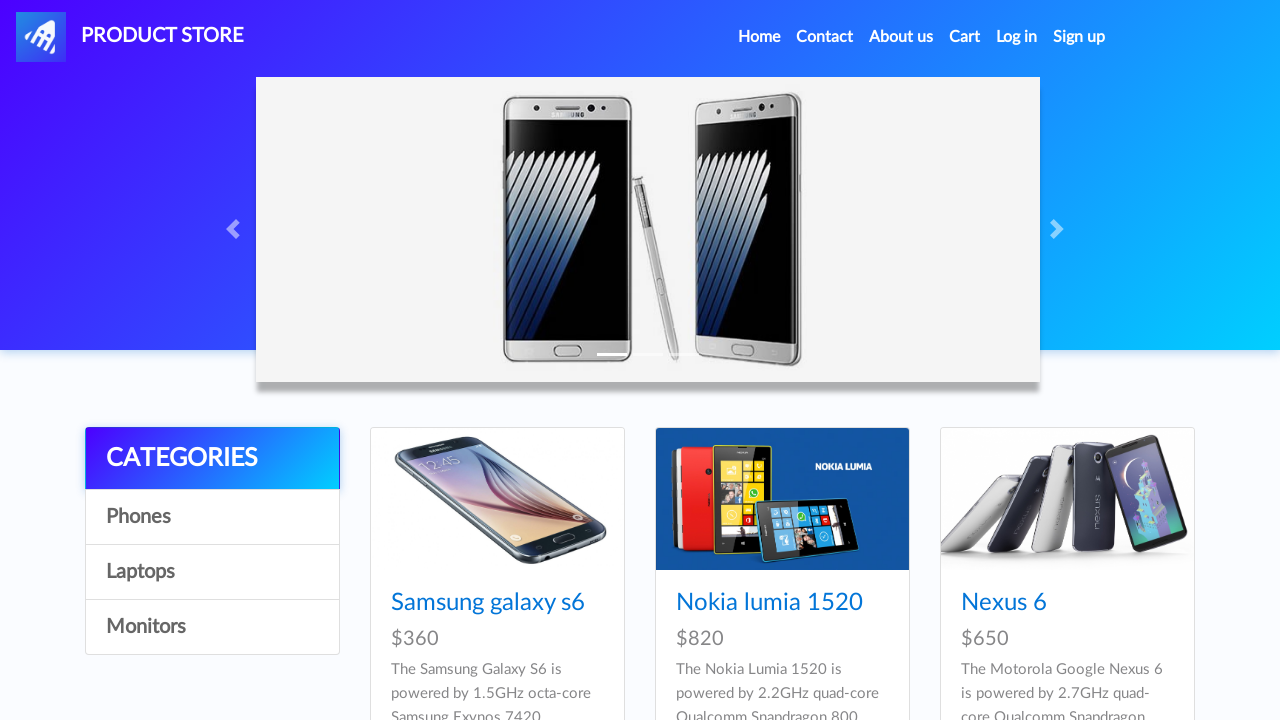

Clicked the Contact button to open the modal at (825, 37) on a[data-target='#exampleModal']
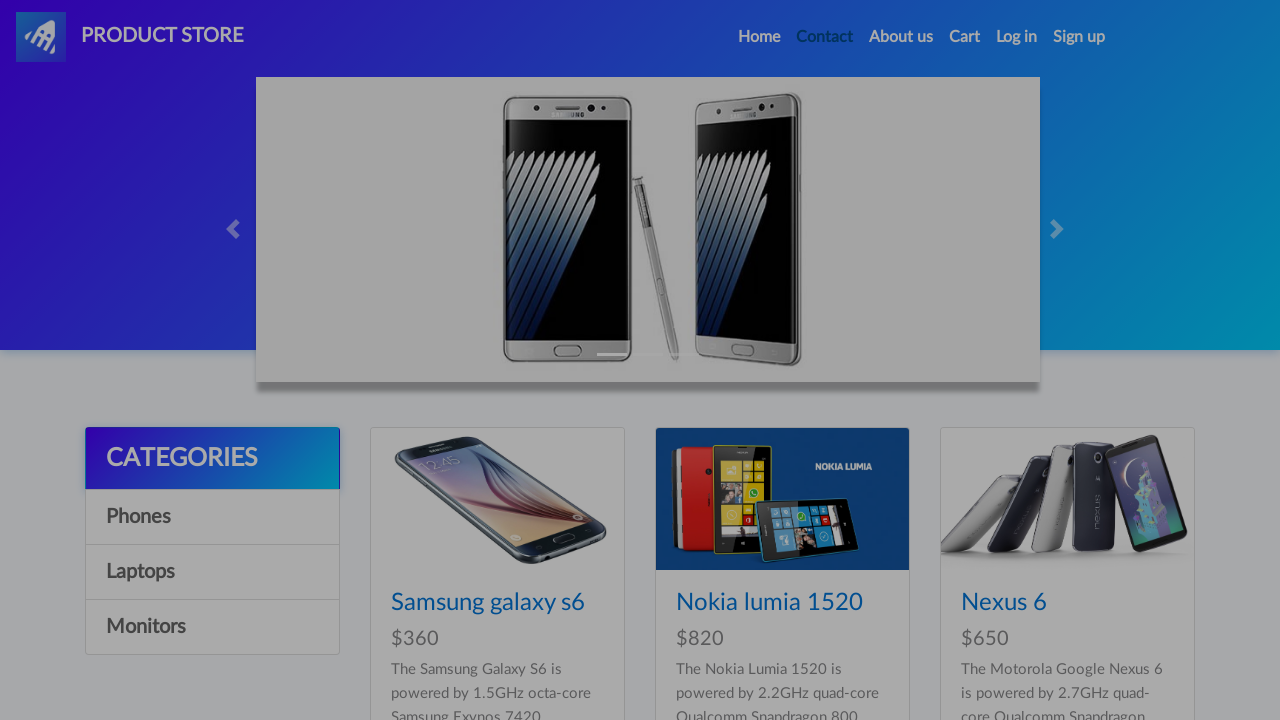

Contact modal appeared and is visible
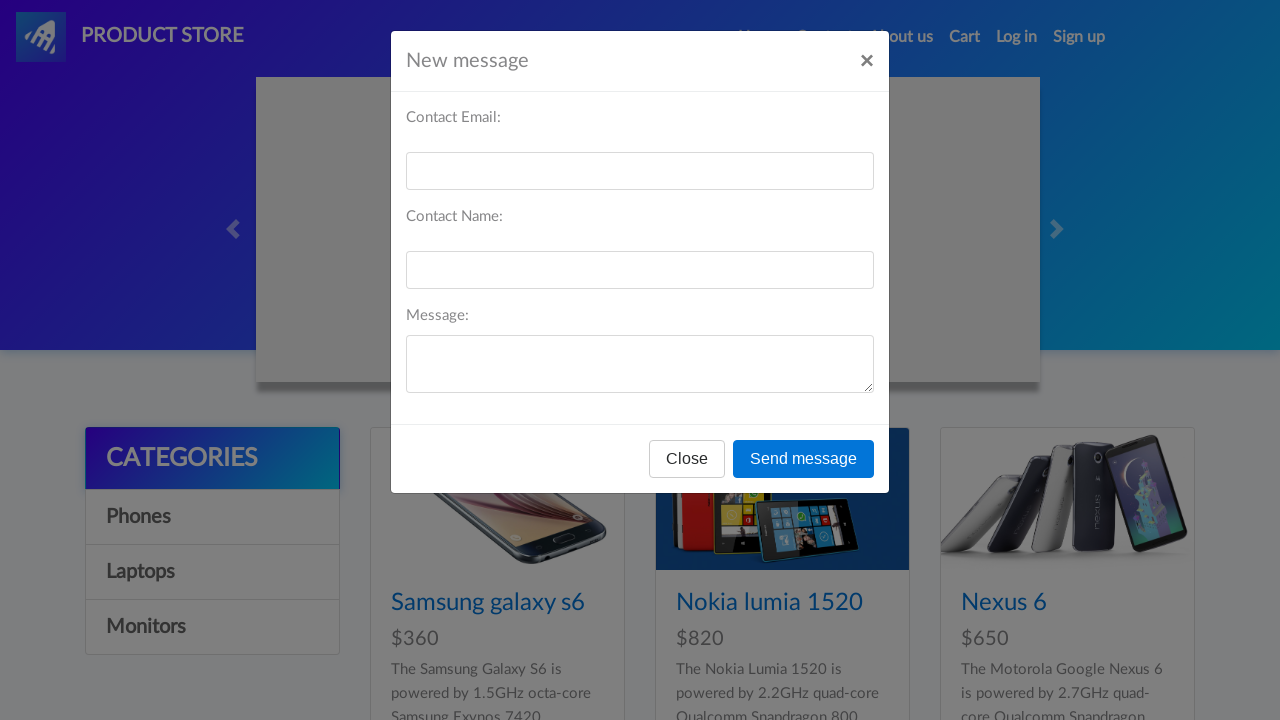

Filled contact email field with 'Jhon237@gmail.com' on #recipient-email
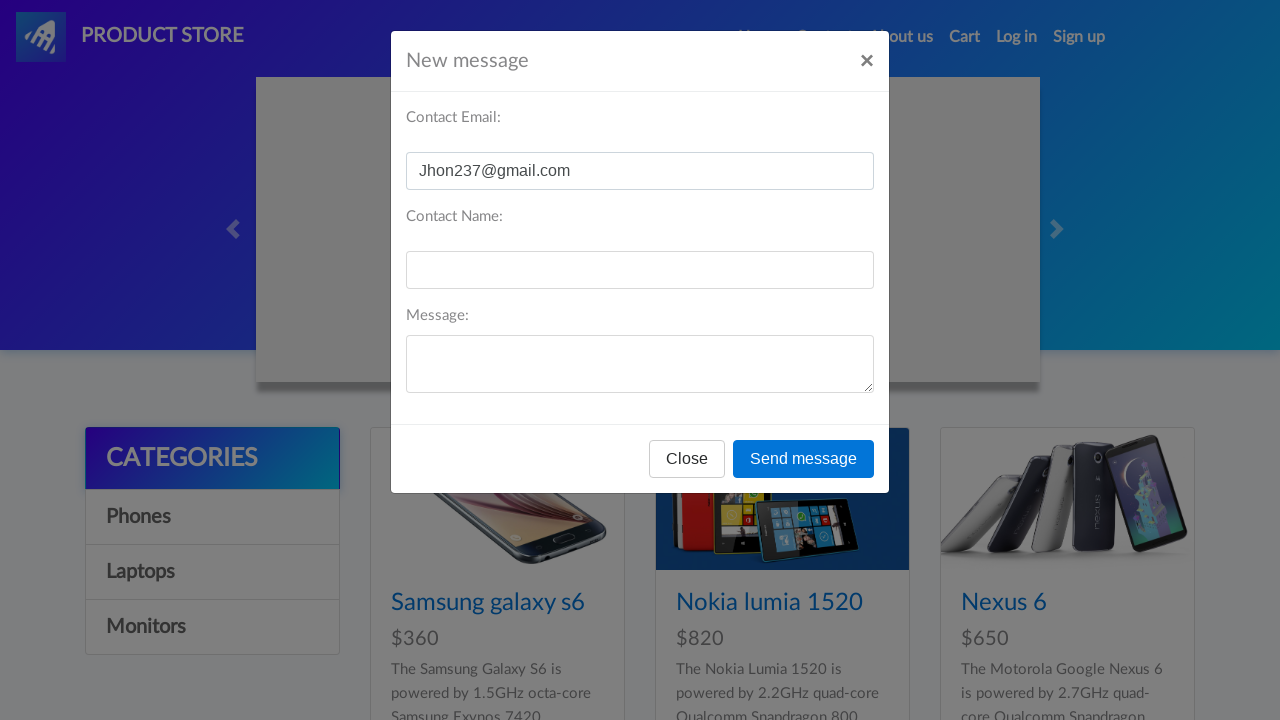

Filled name field with invalid numeric value '24324' on #recipient-name
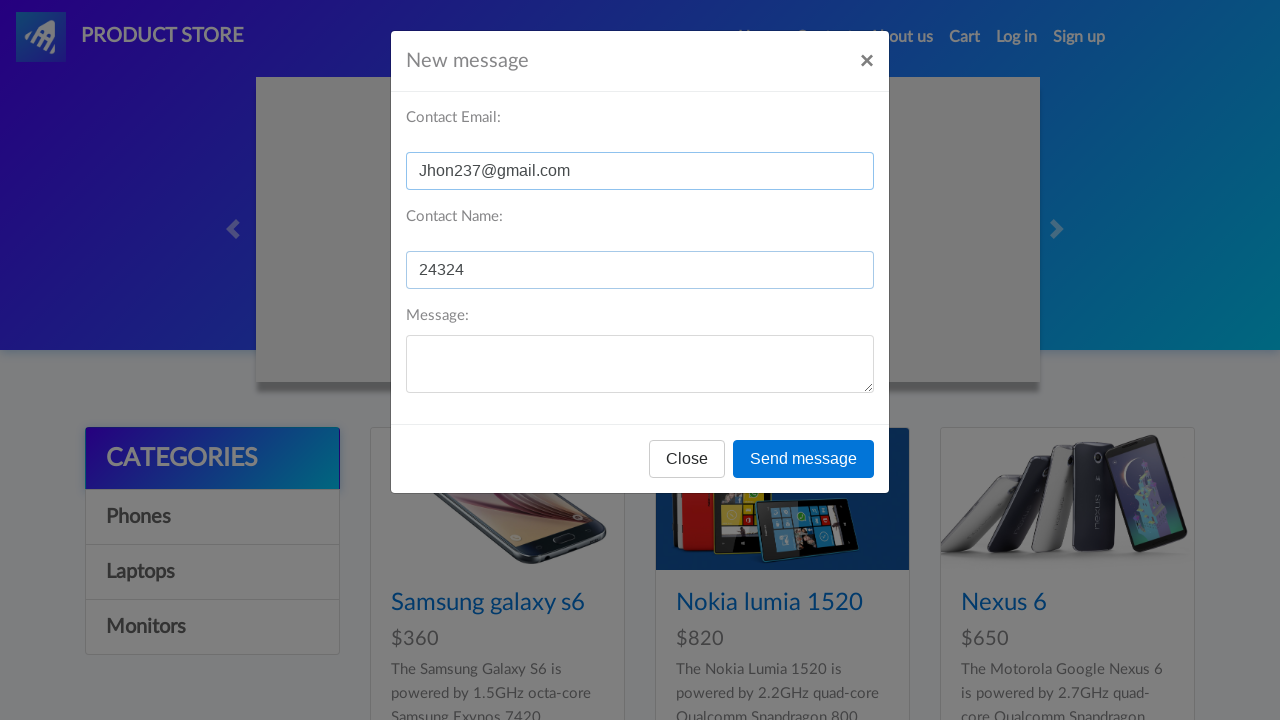

Filled message field with test message on #message-text
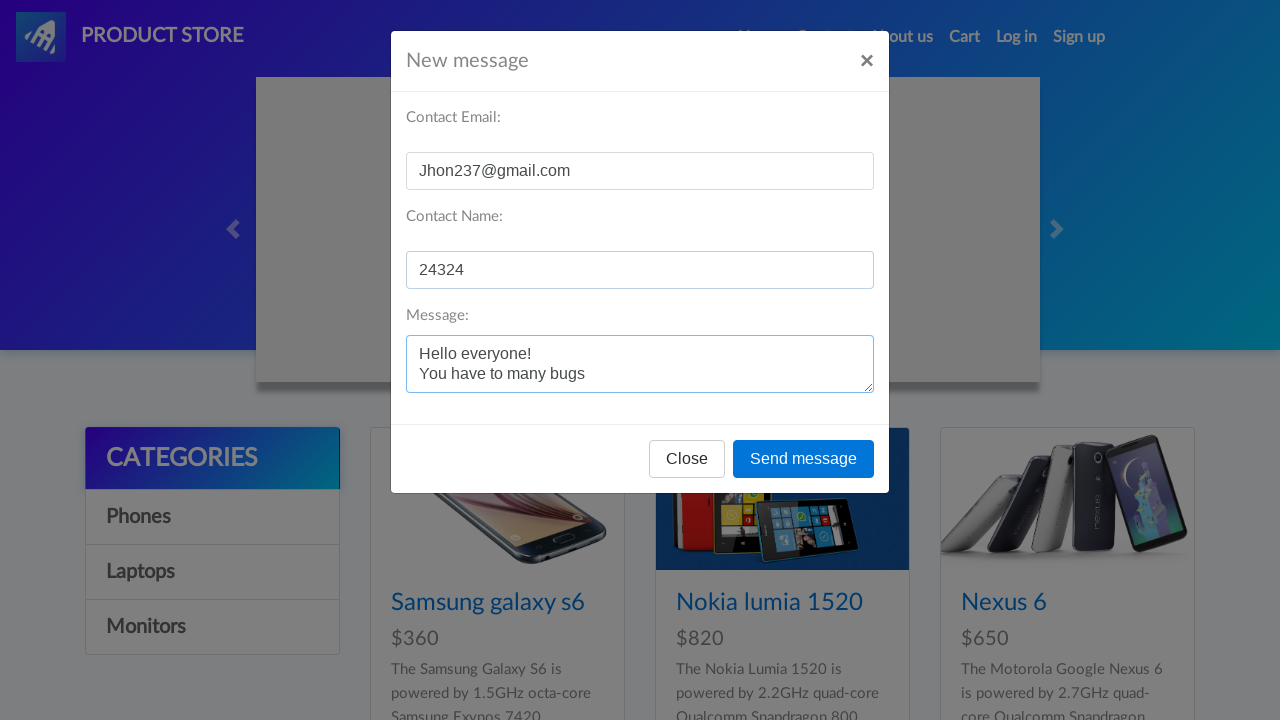

Clicked send message button to submit form with invalid name at (804, 459) on button[onclick='send()']
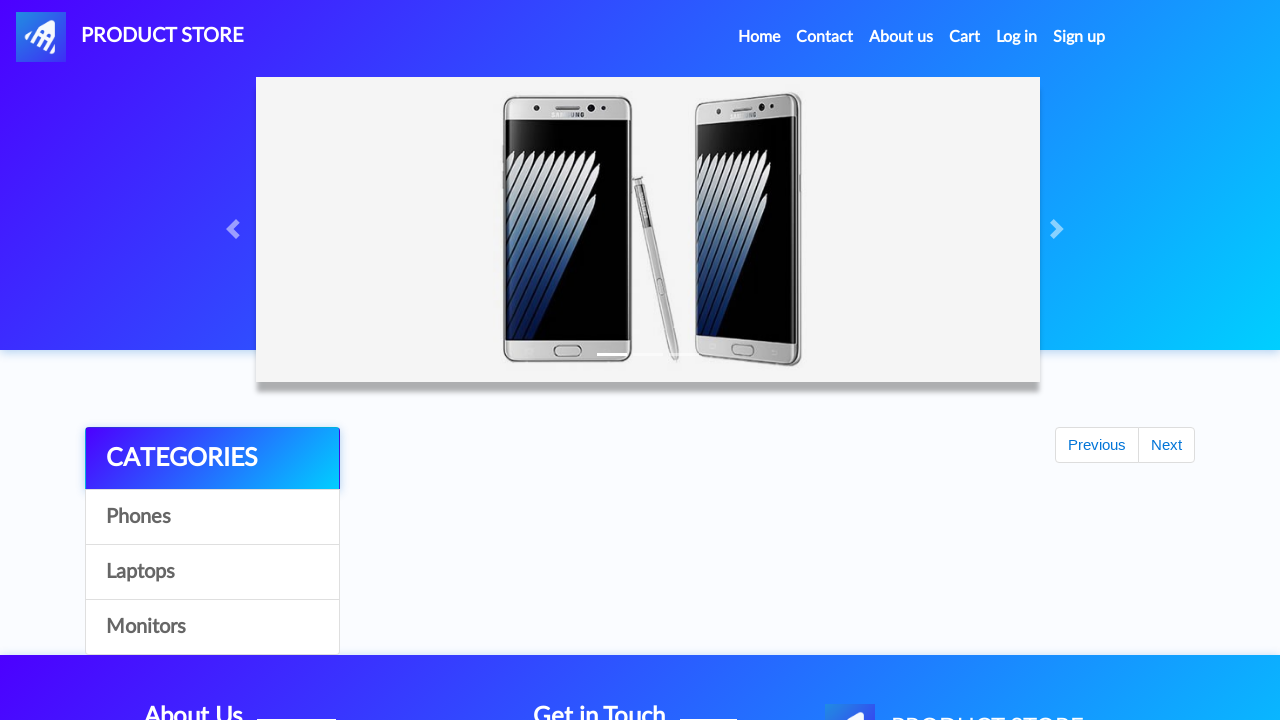

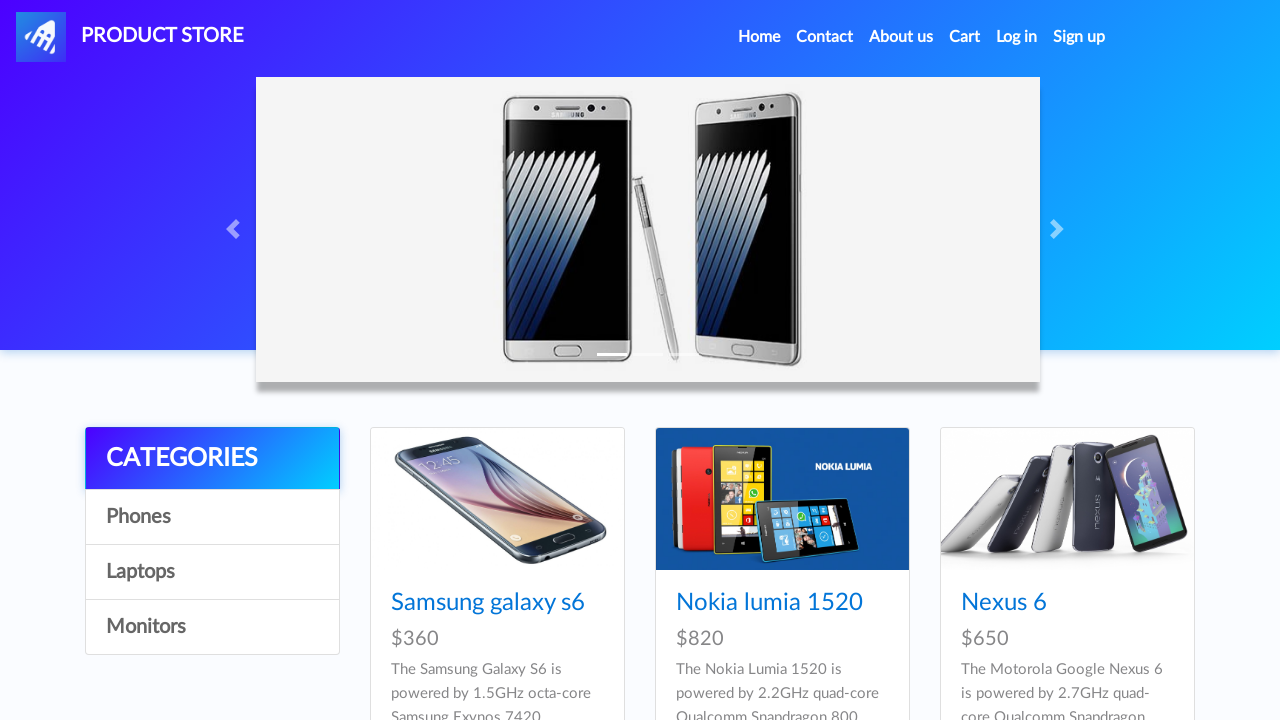